Tests prompt alert by clicking the Prompt Alert button, entering a custom message, accepting it, and reading the result

Starting URL: https://training-support.net/webelements/alerts

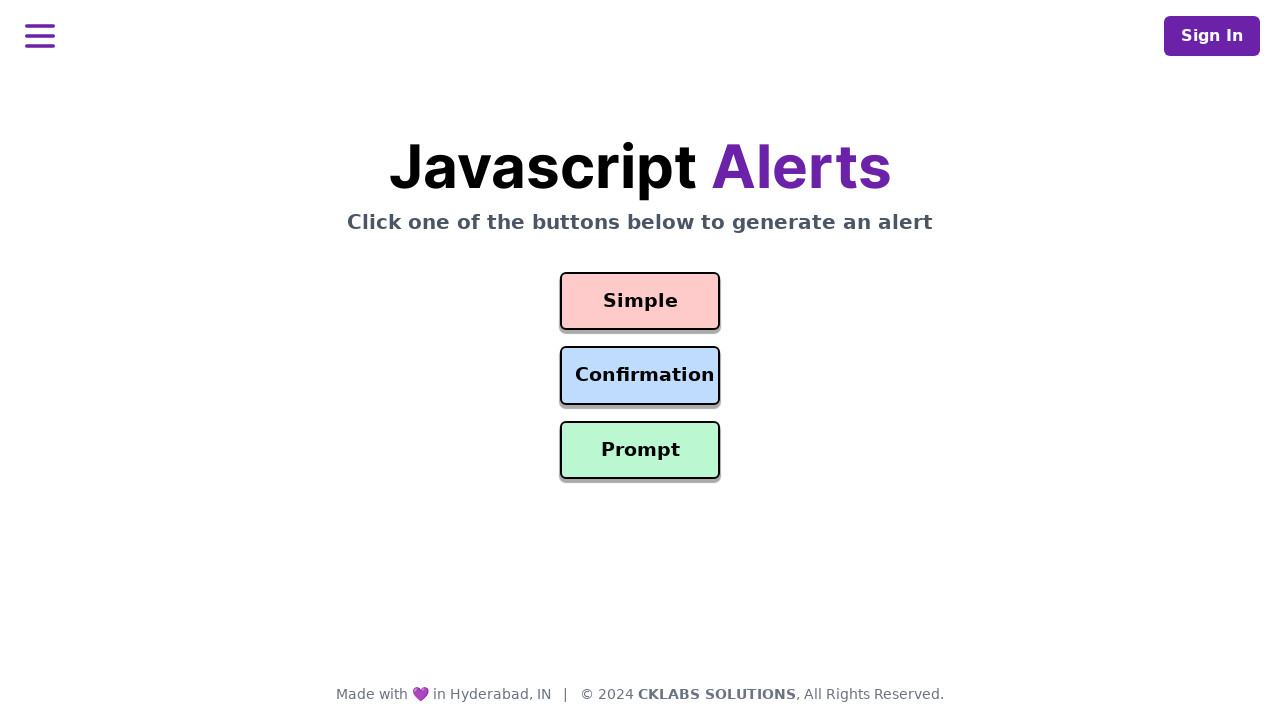

Set up dialog handler to accept prompt with custom message
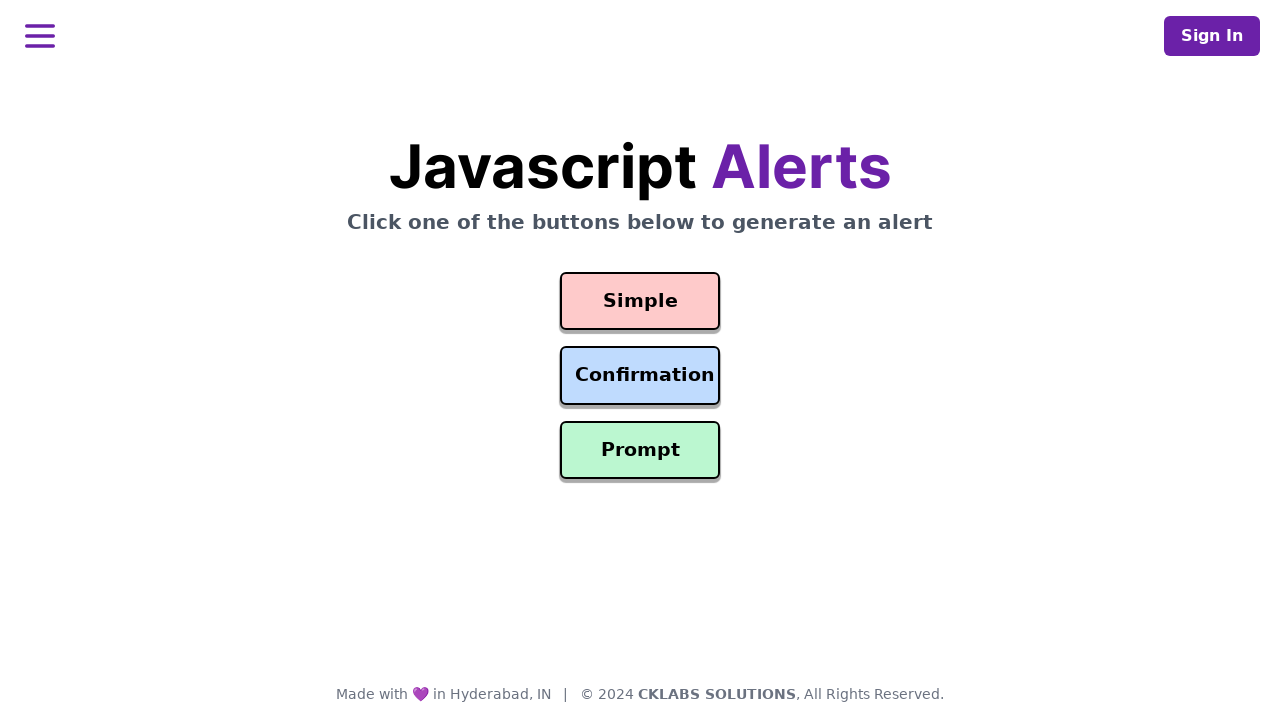

Clicked the Prompt Alert button at (640, 450) on #prompt
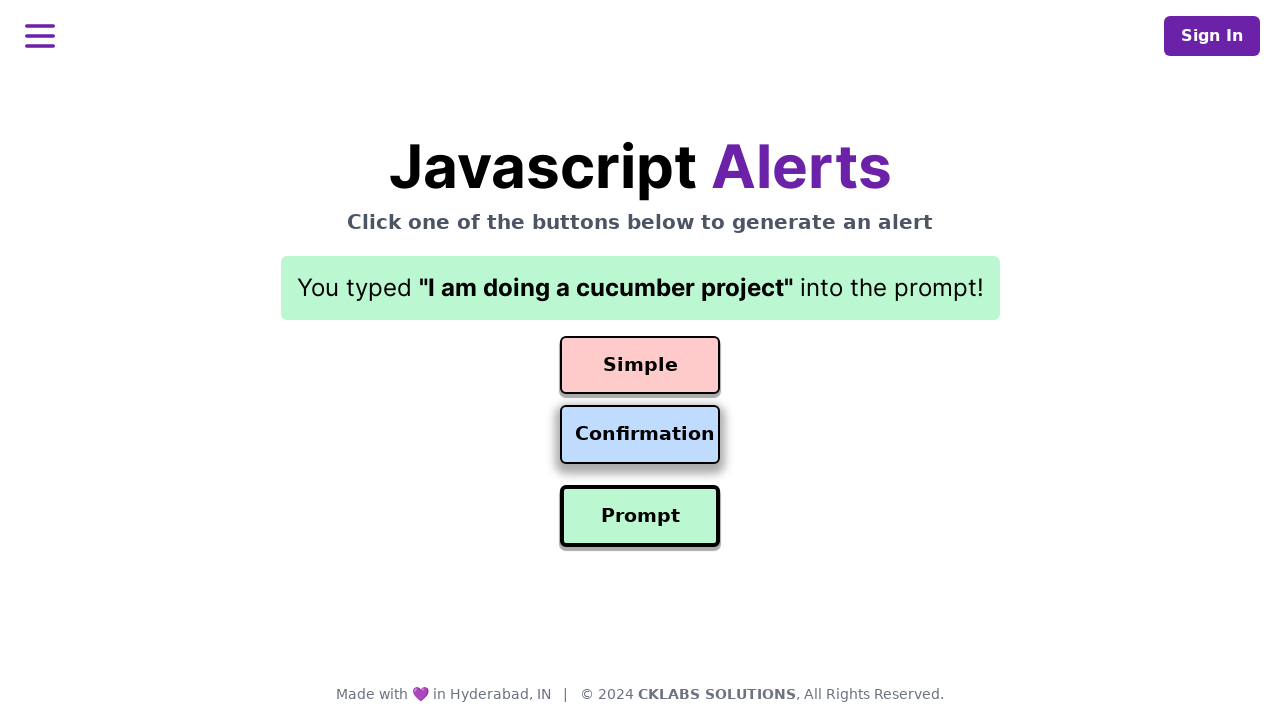

Result element appeared and is ready
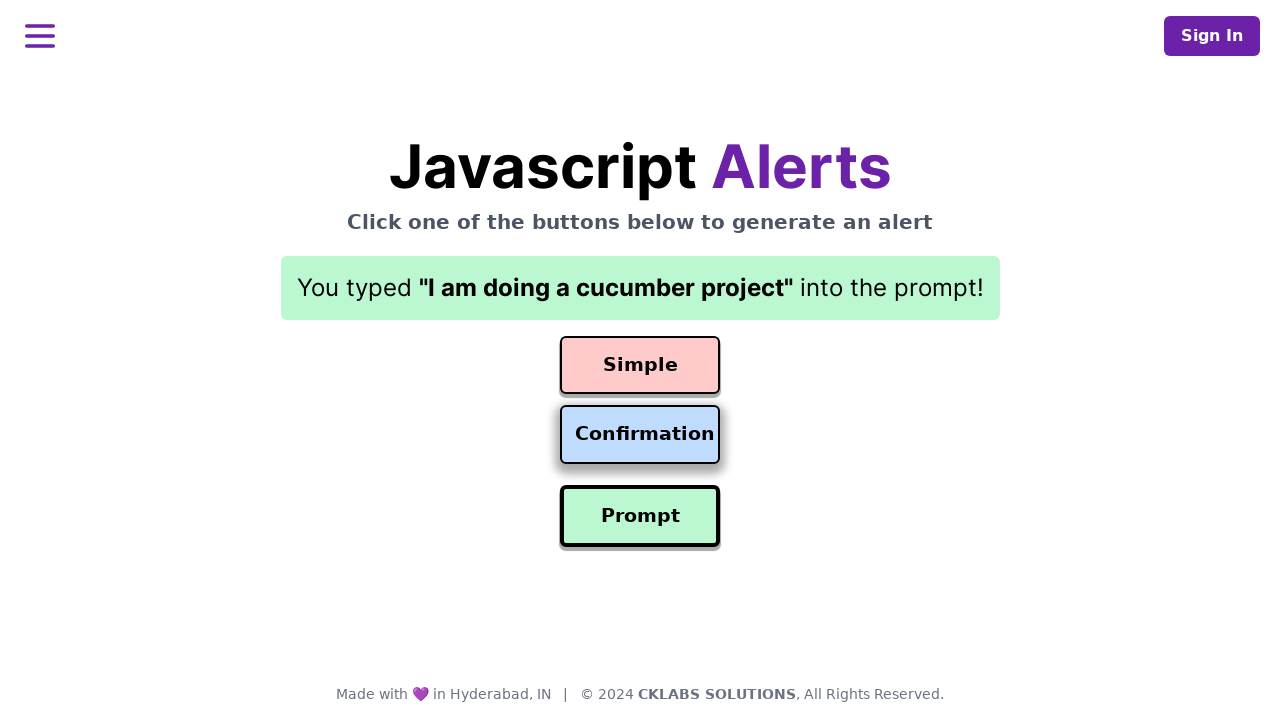

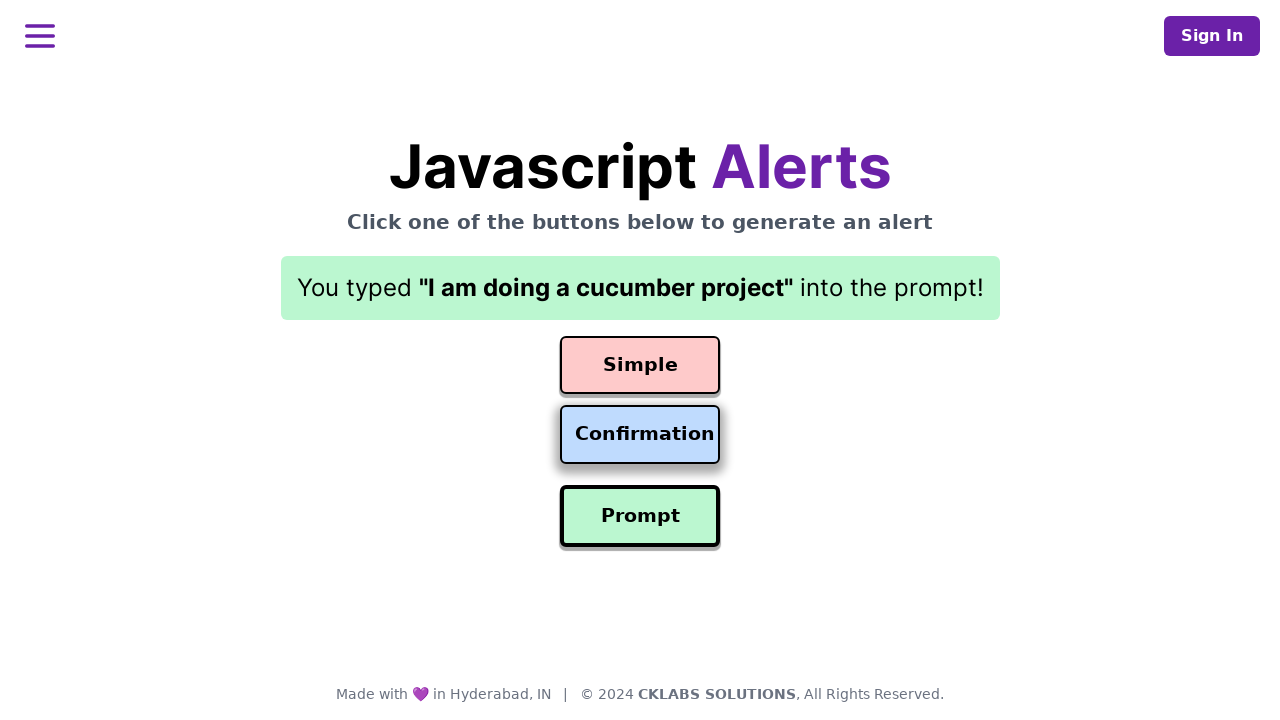